Navigates to Vinetur marketing page and waits for page elements (buttons, links, divs) to load

Starting URL: https://www.vinetur.com/marketing/

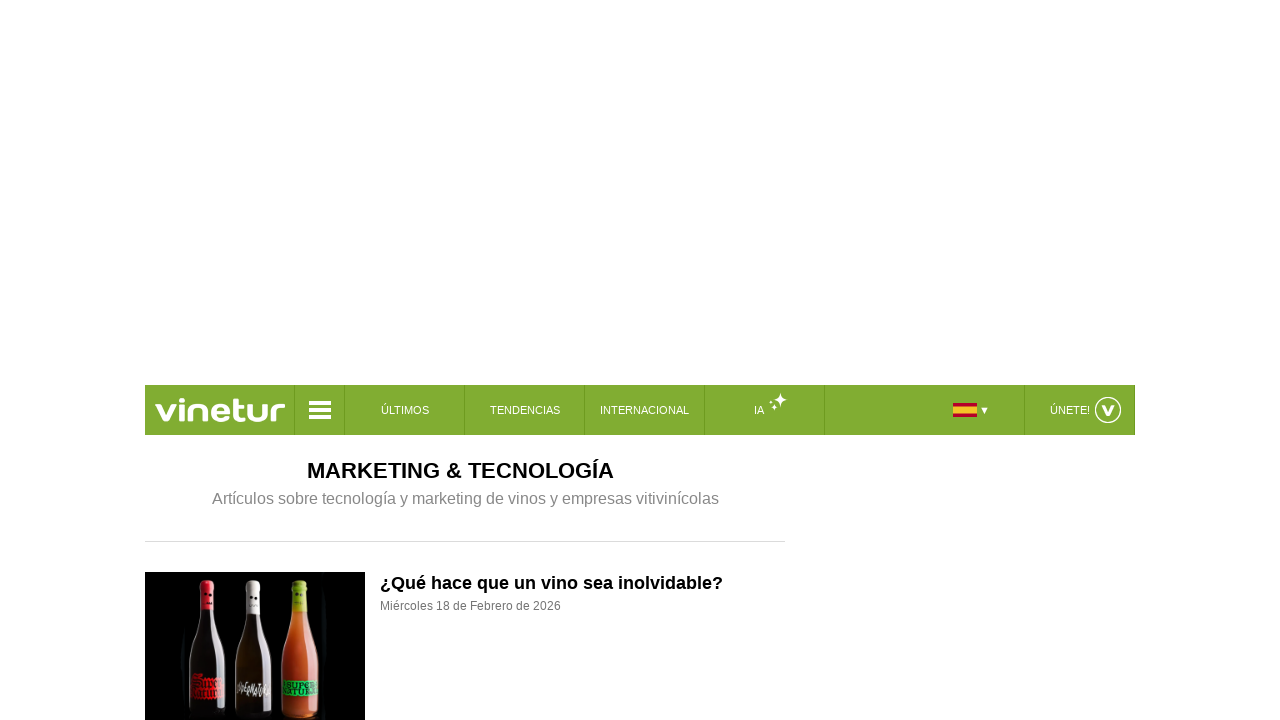

Navigated to Vinetur marketing page at https://www.vinetur.com/marketing/
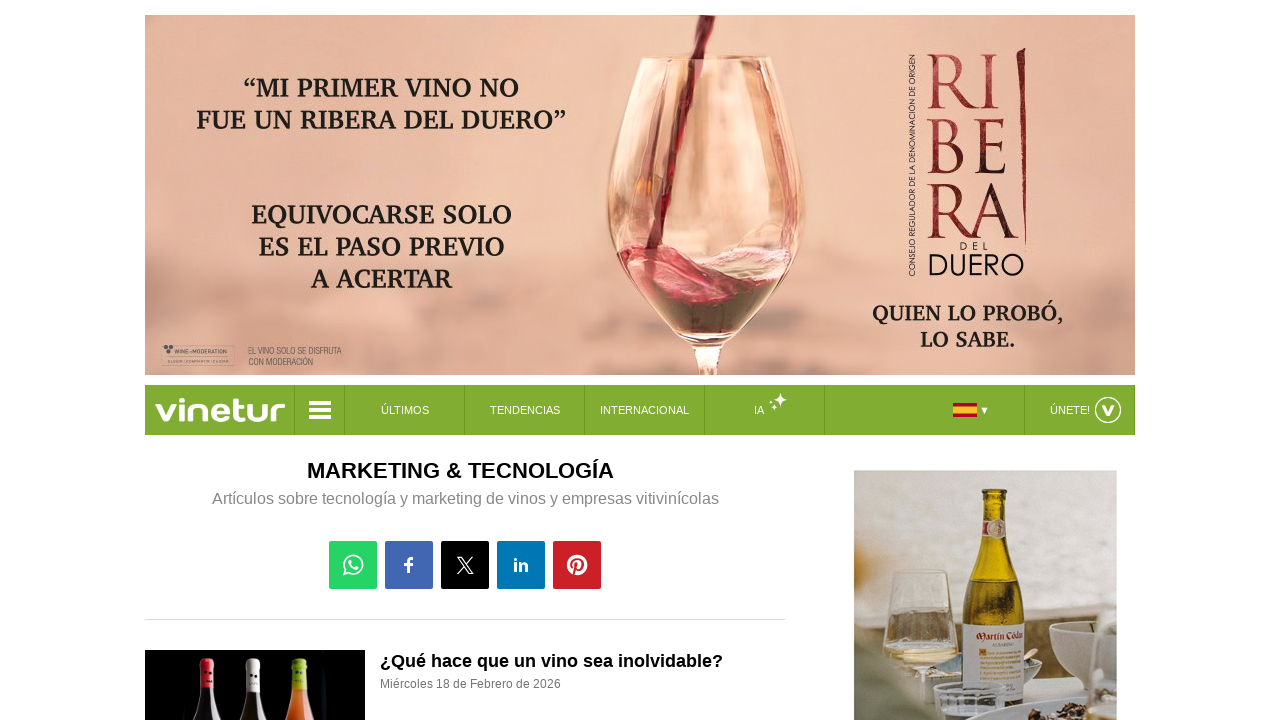

Page elements (buttons, links, divs) have loaded
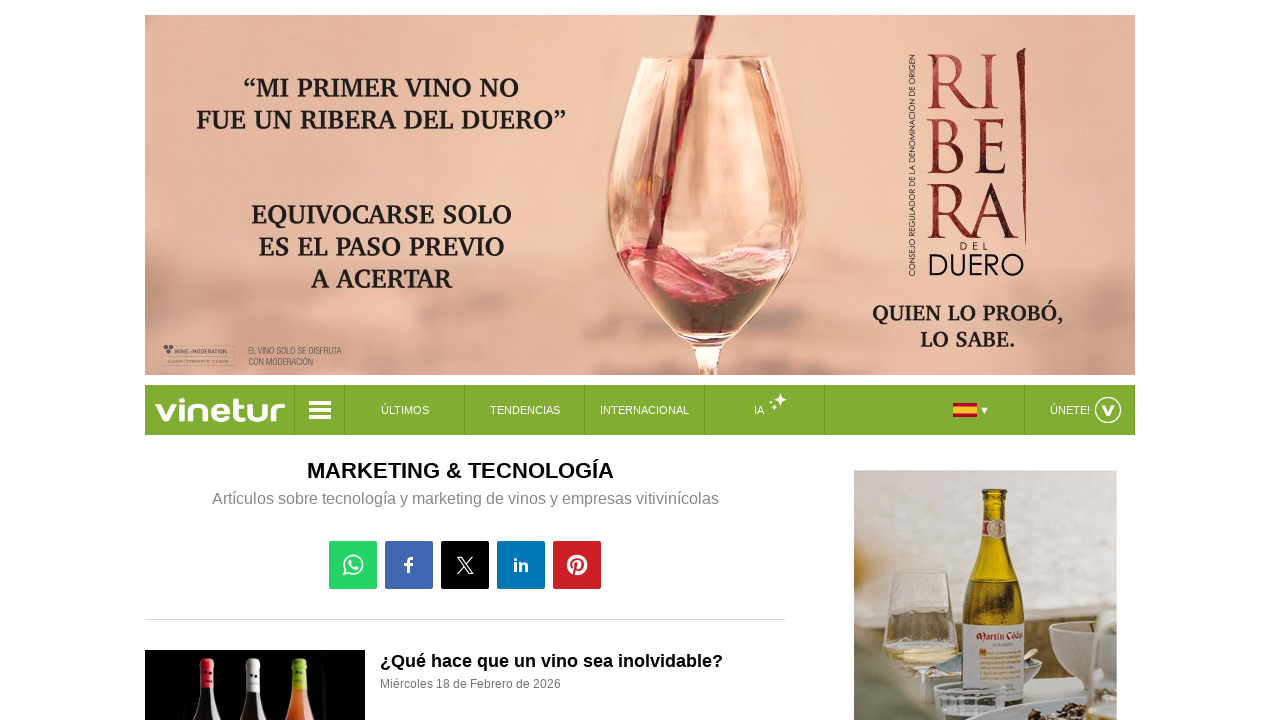

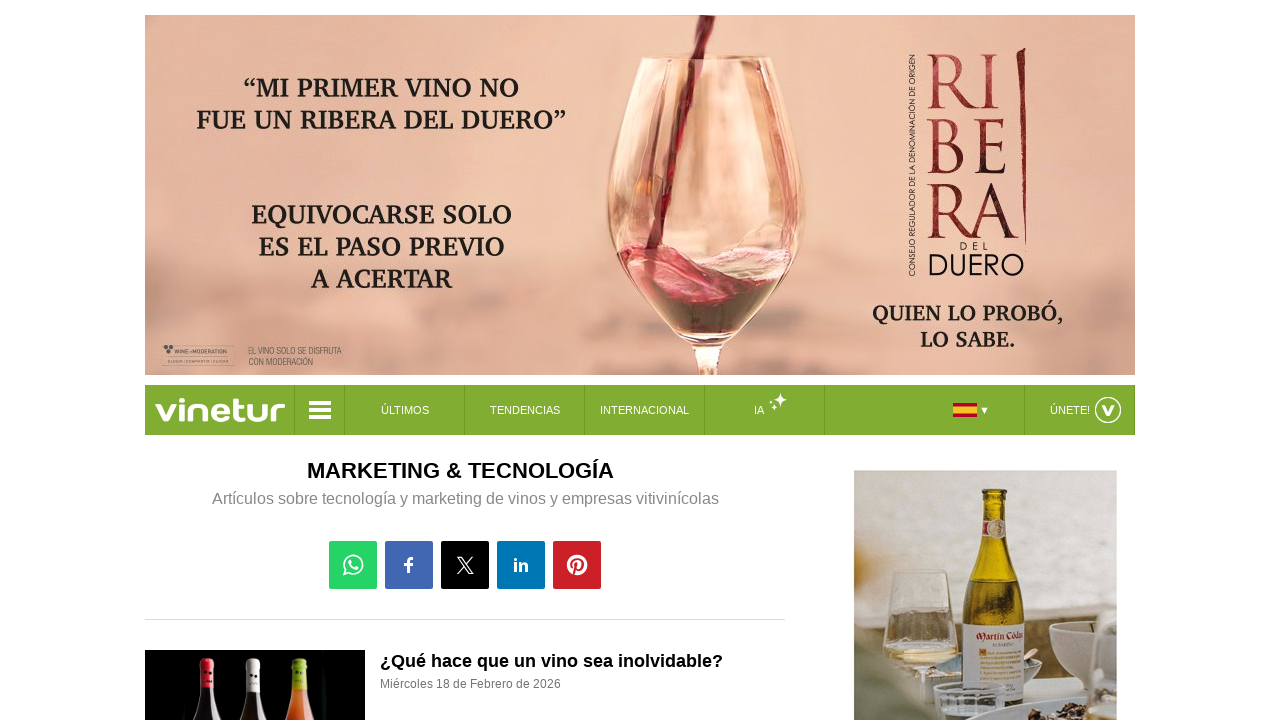